Tests form interaction by filling name fields and clicking a button, verifying button text changes

Starting URL: https://wcaquino.me/cypress/componentes.html

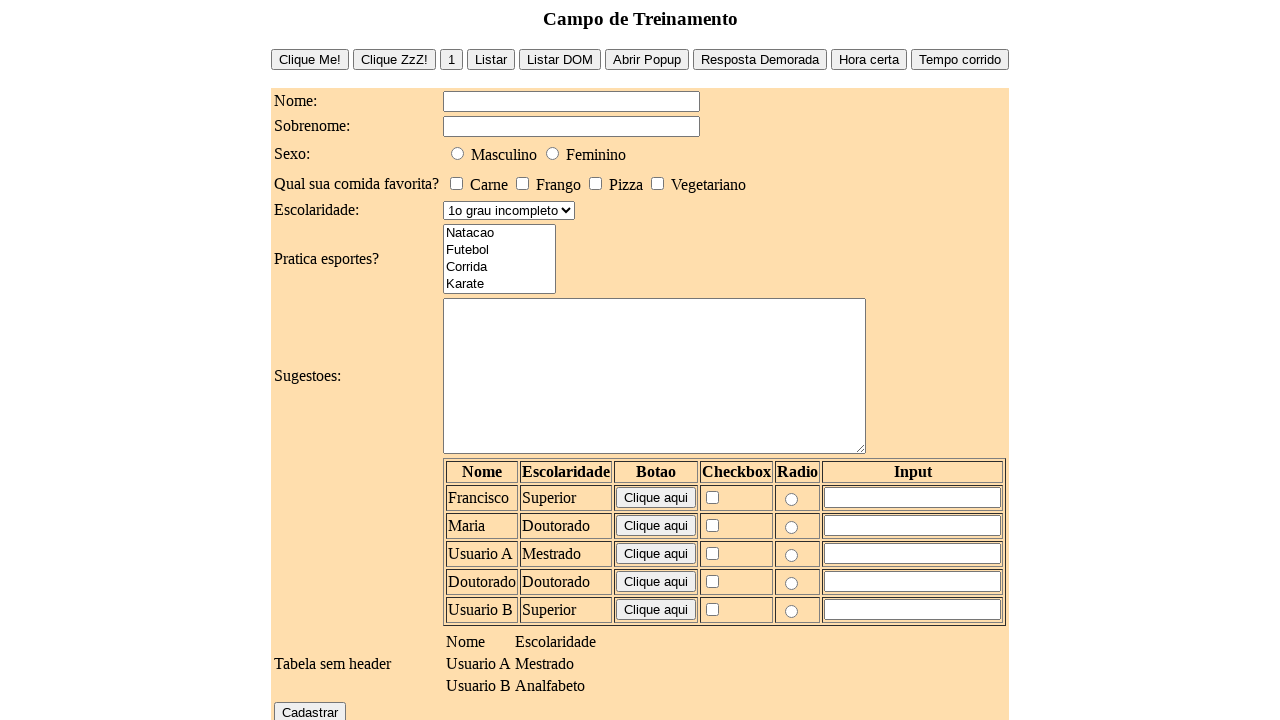

Filled first name field with 'David' on #formNome
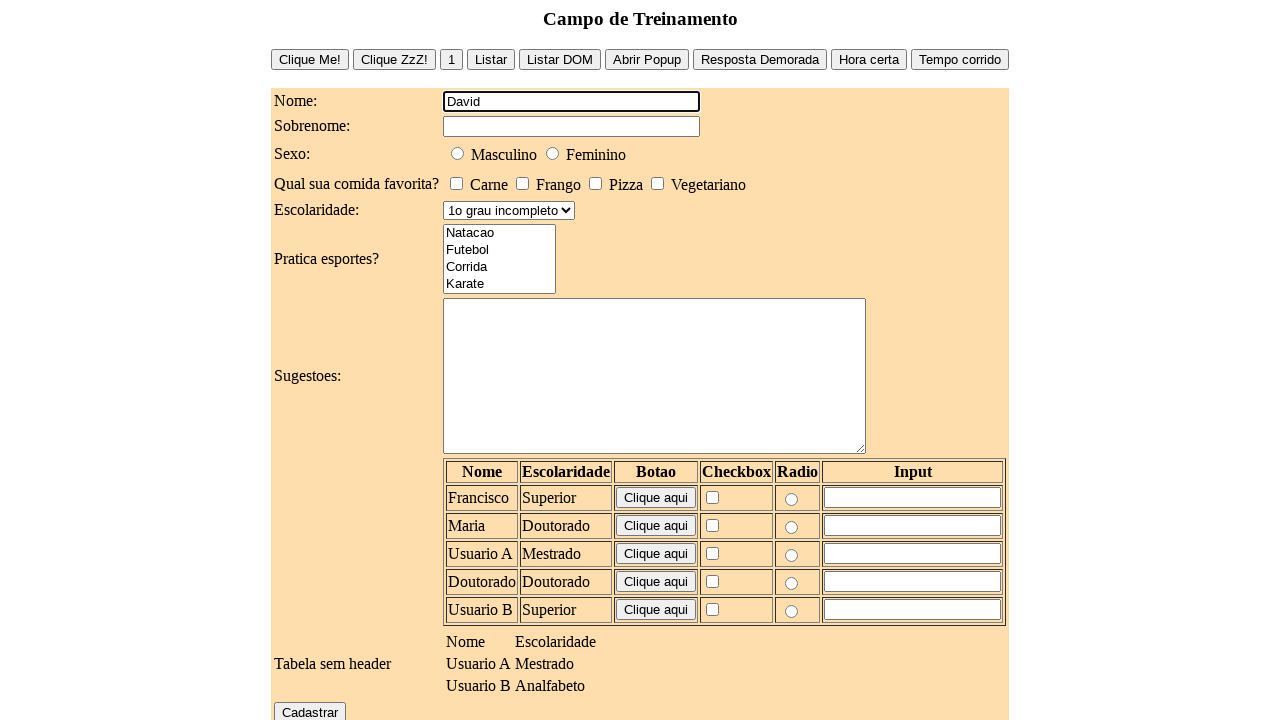

Filled last name field with 'Brandão' on #formSobrenome
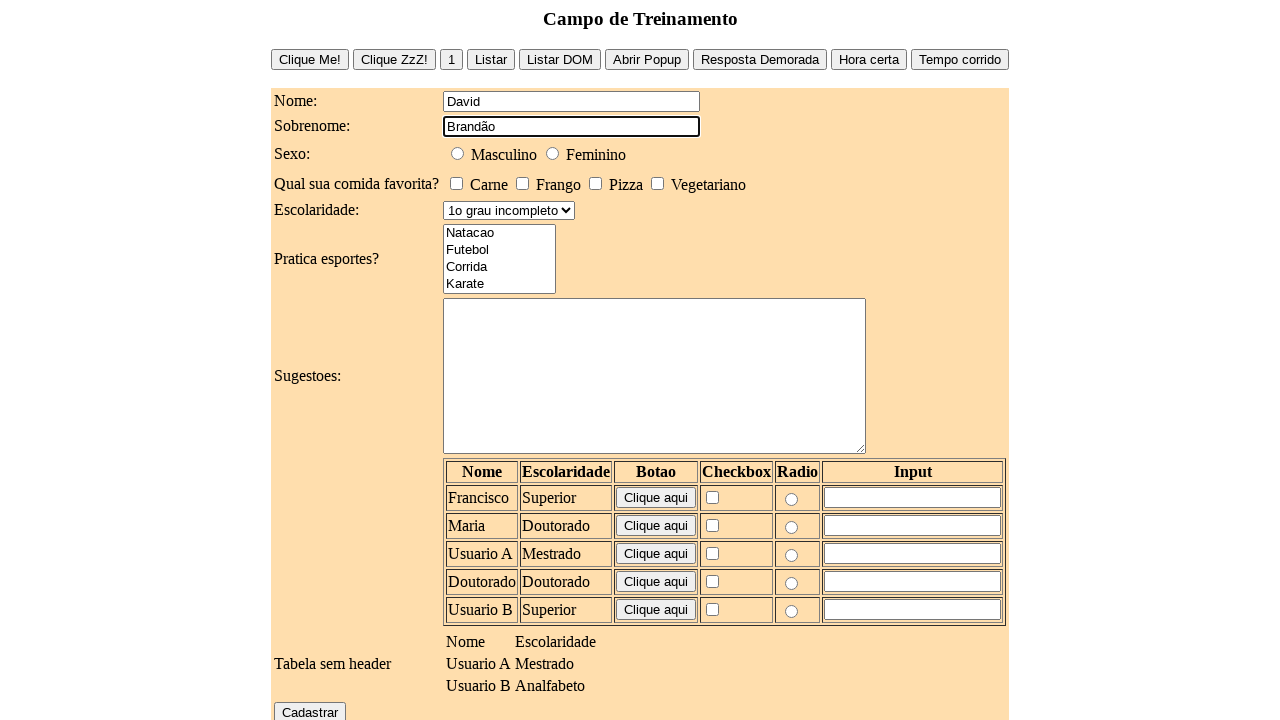

Clicked the button to submit form at (310, 59) on #buttonSimple
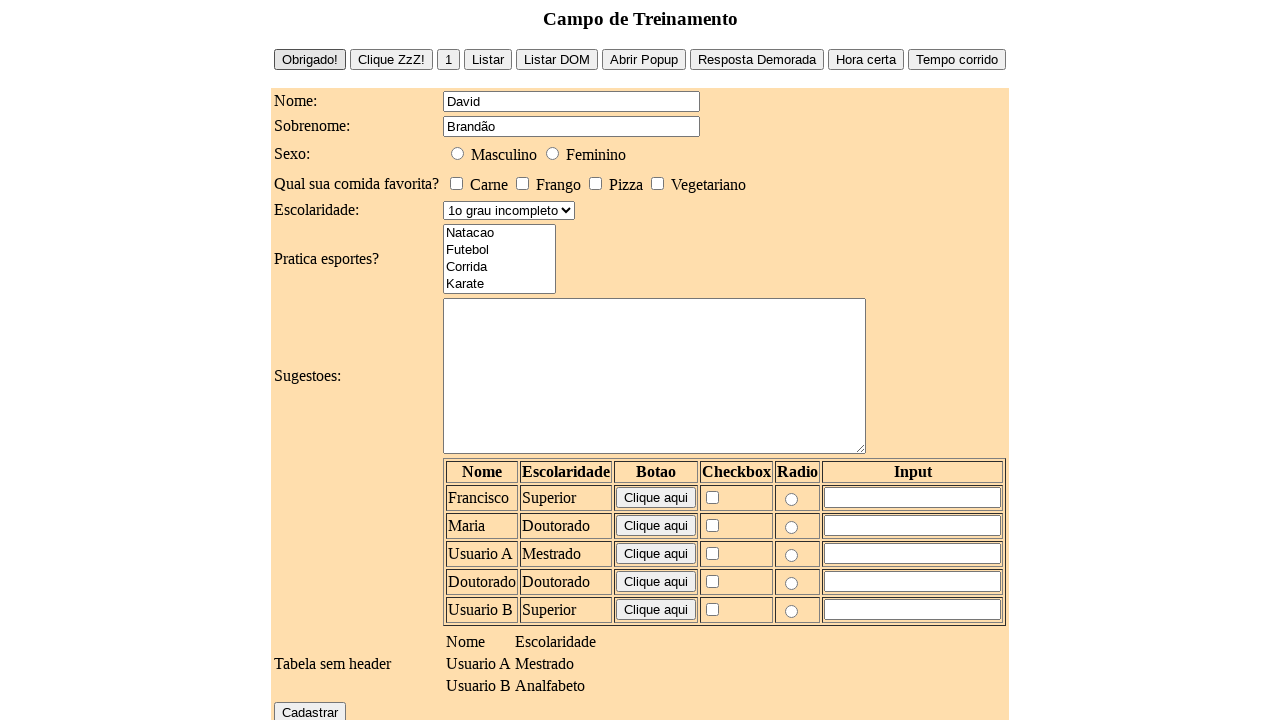

Waited 1 second for button action to complete
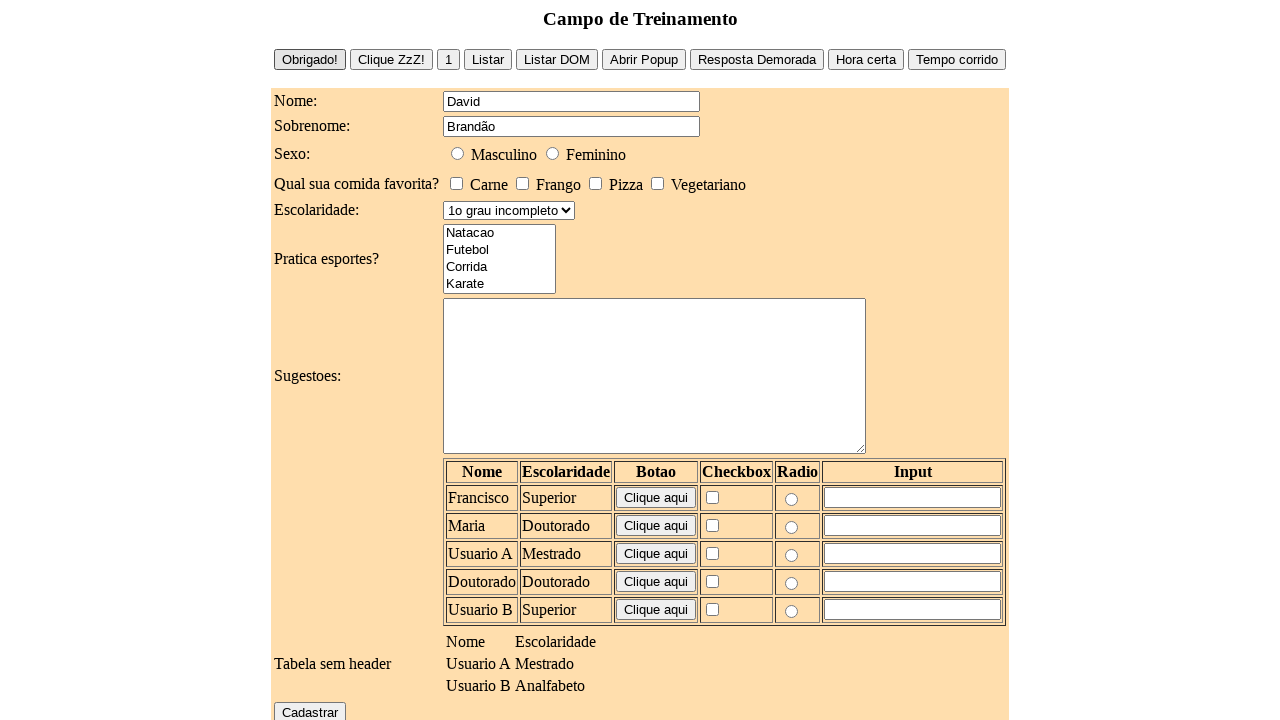

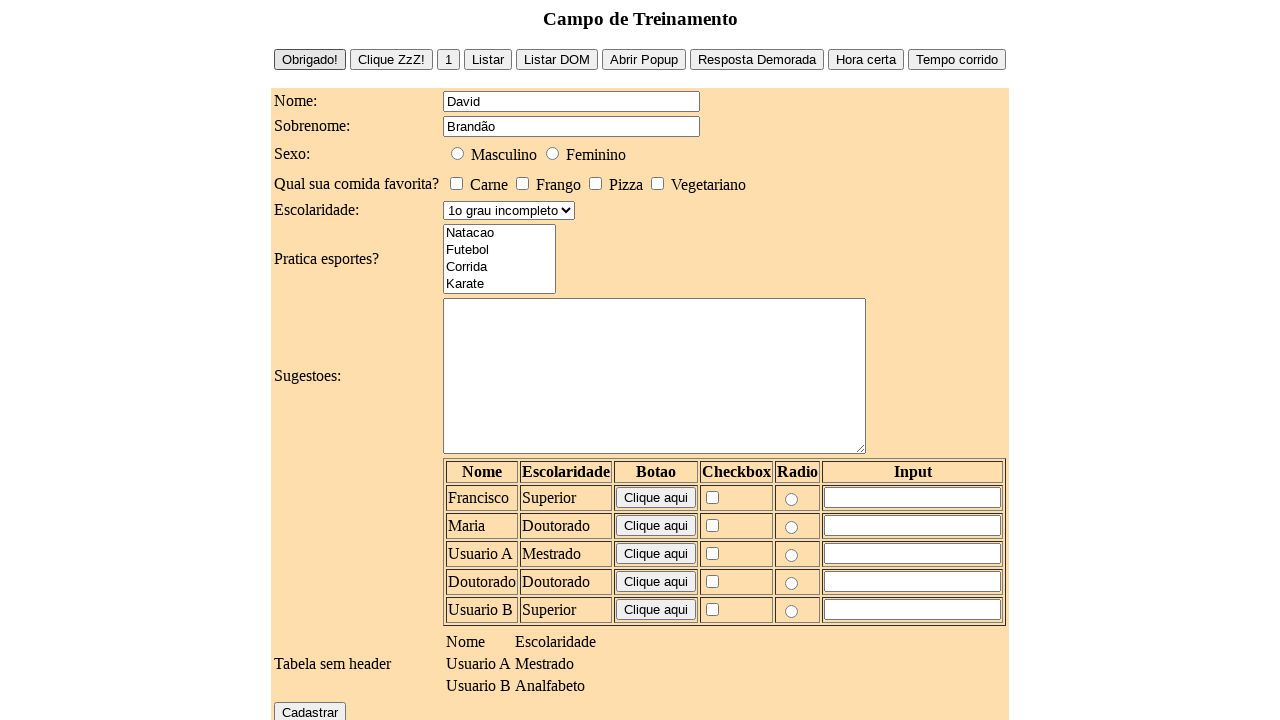